Tests scroll functionality by scrolling down to a "CYDEO" link element using mouse movement, then scrolling back up using Page Up key presses

Starting URL: https://practice.cydeo.com/

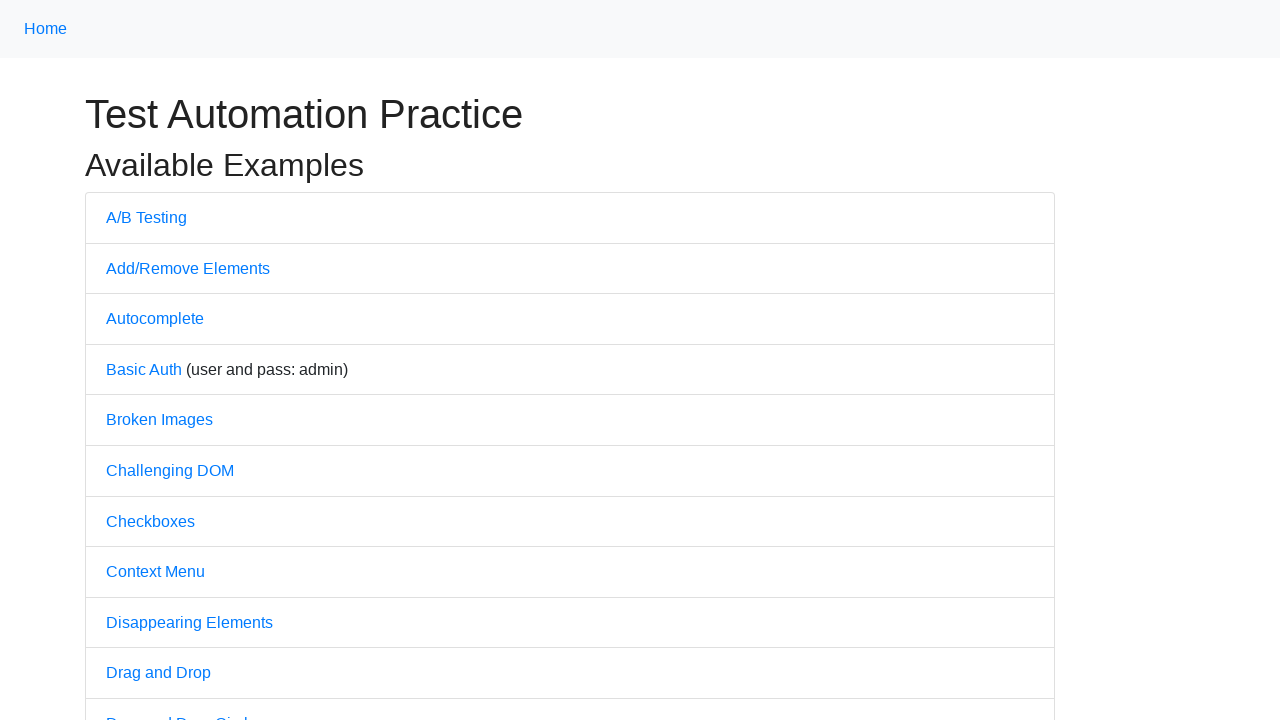

Located CYDEO link element
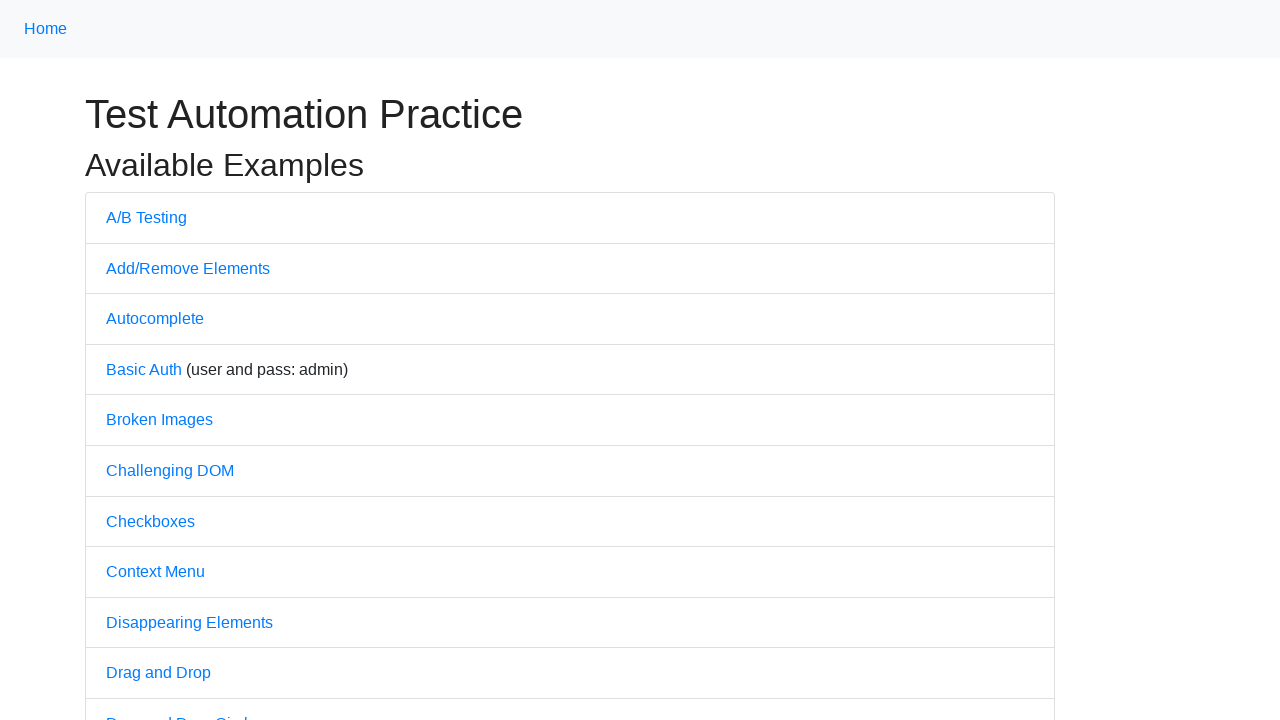

Scrolled down to bring CYDEO link into view
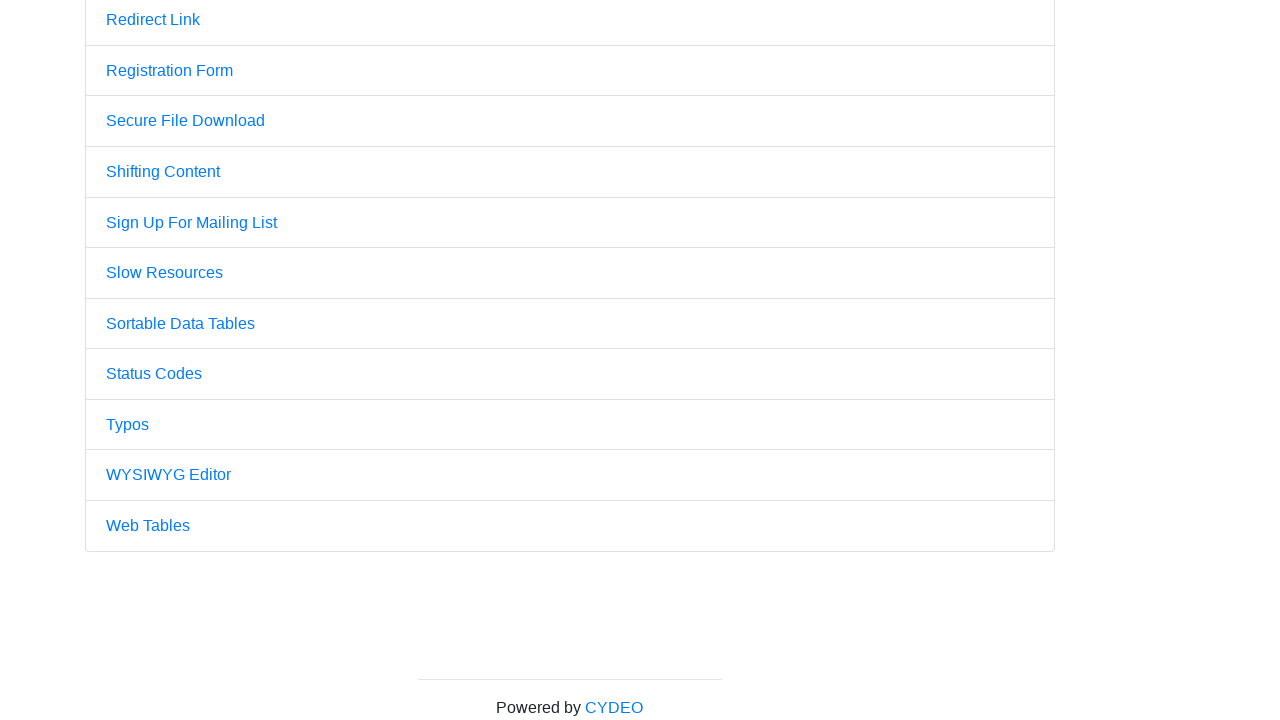

Hovered over CYDEO link at (614, 707) on a:has-text('CYDEO')
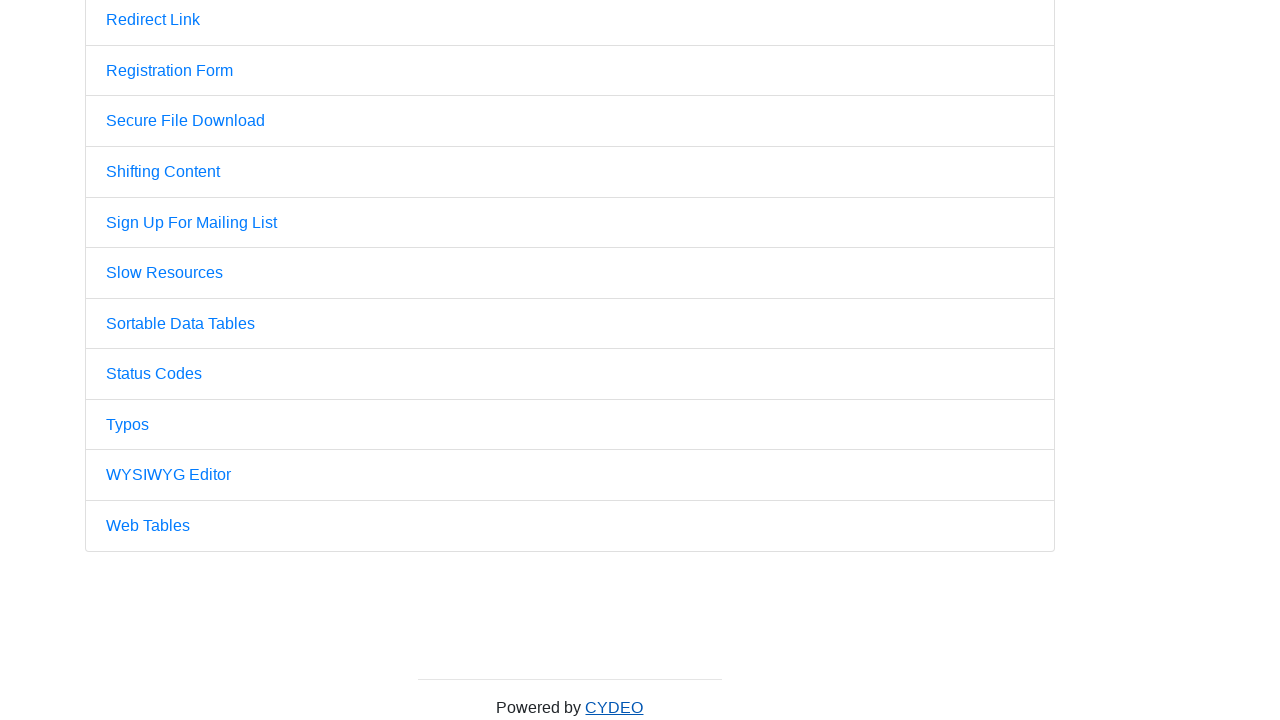

Pressed PageUp key to scroll back up
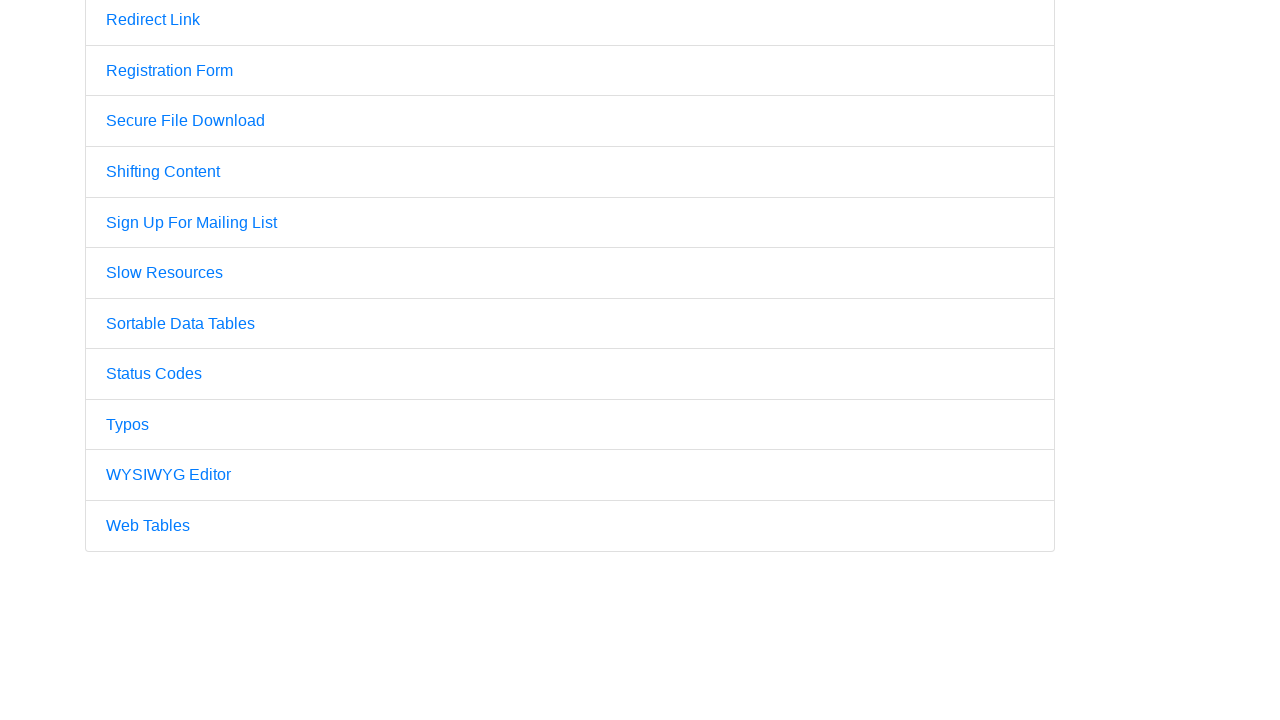

Pressed PageUp key again to continue scrolling up
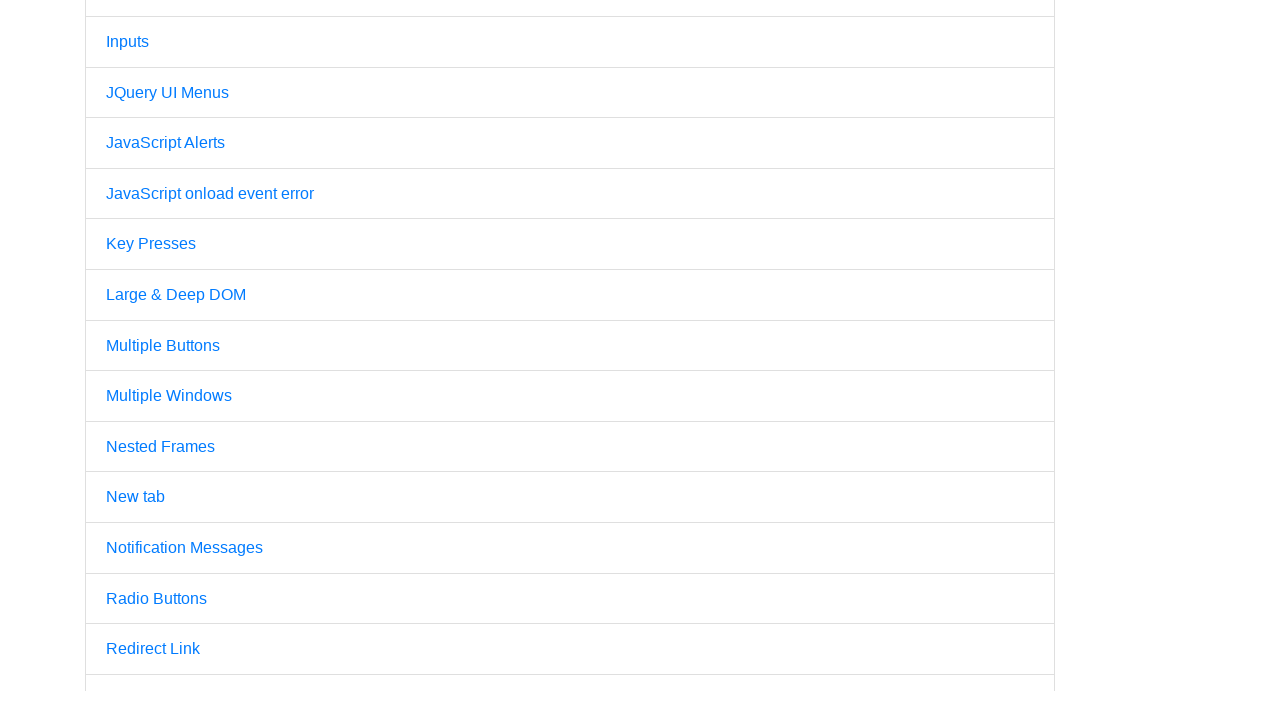

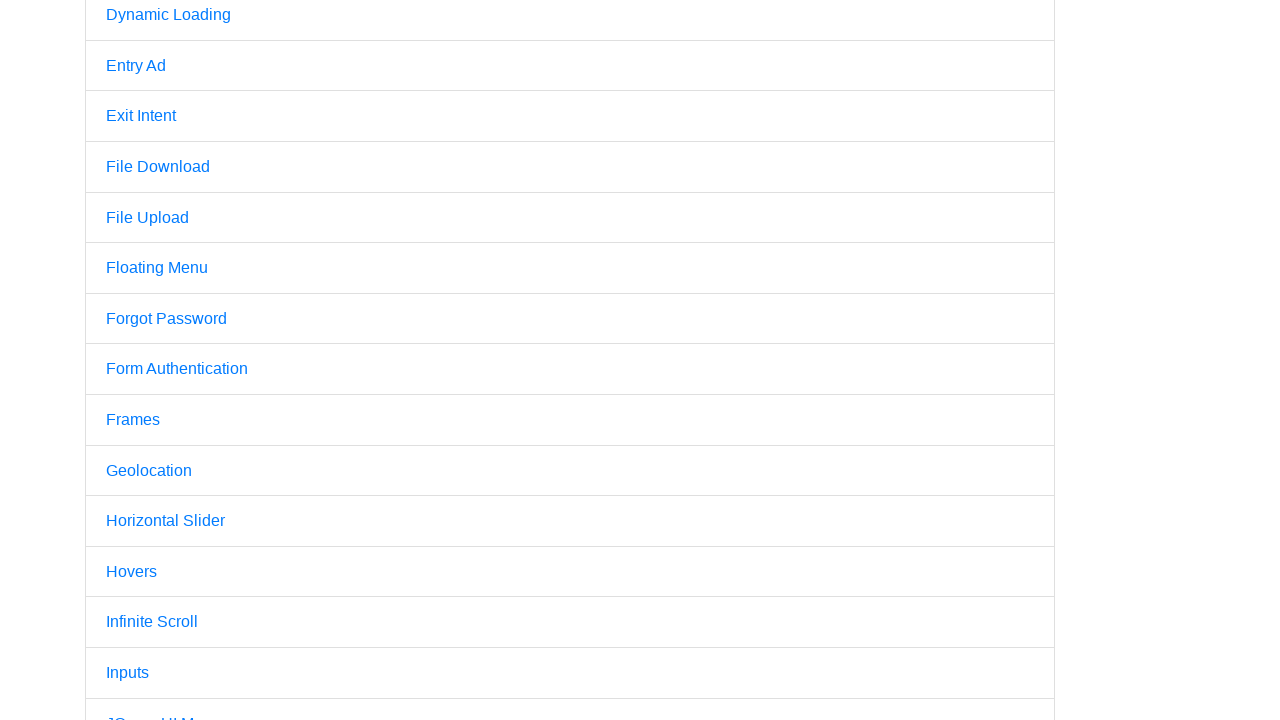